Tests A/B test opt-out functionality by visiting a split test page, checking if in an A/B test group, then adding an opt-out cookie and verifying the page shows "No A/B Test" after refresh.

Starting URL: http://the-internet.herokuapp.com/abtest

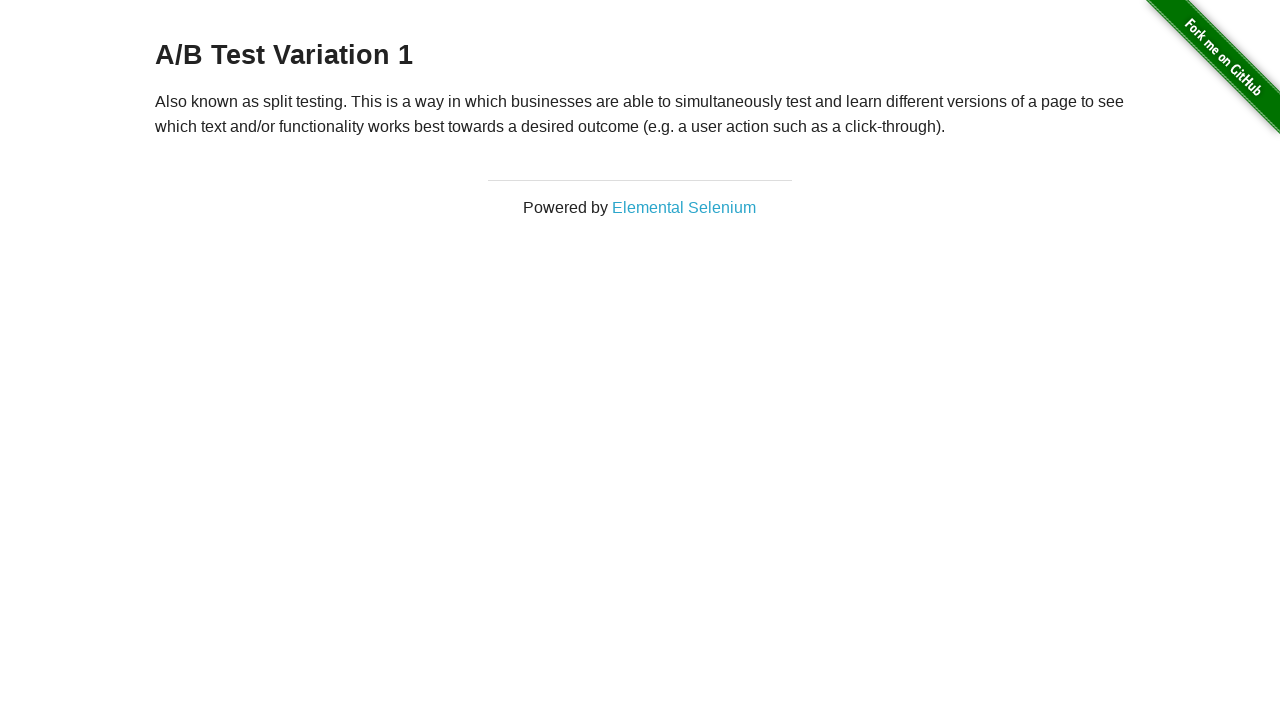

Located h3 heading element
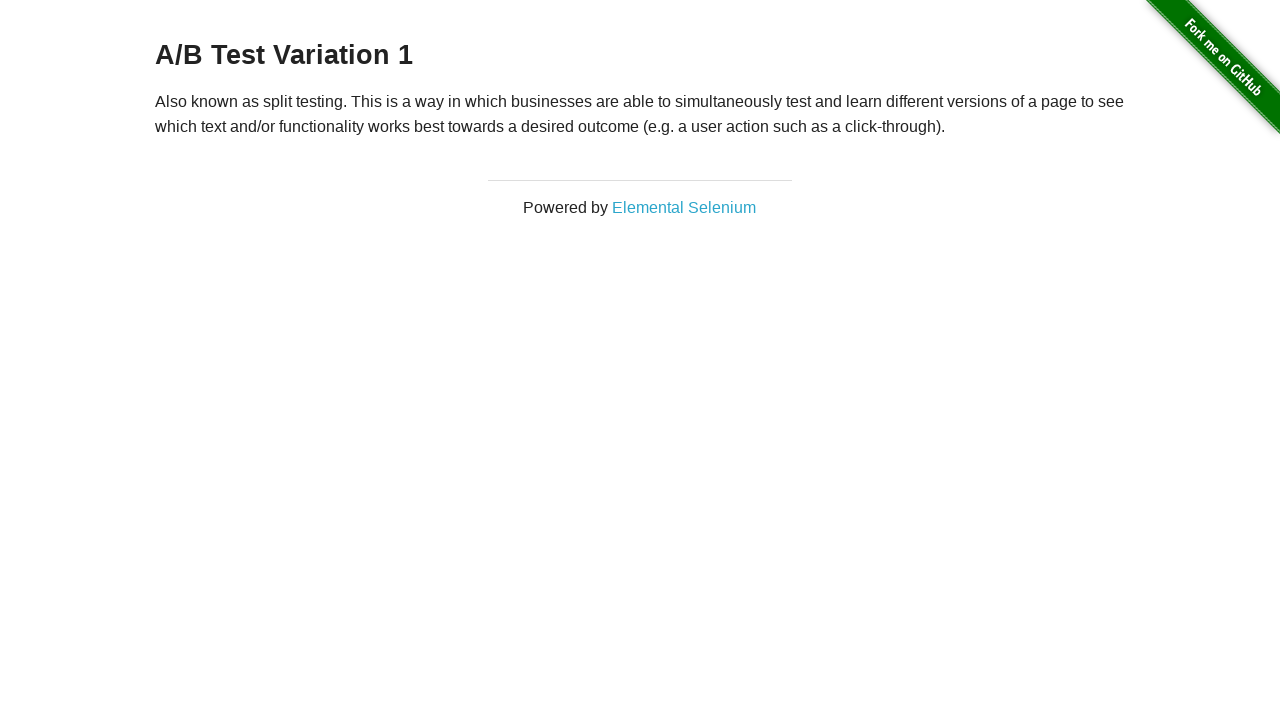

Retrieved heading text: 'A/B Test Variation 1'
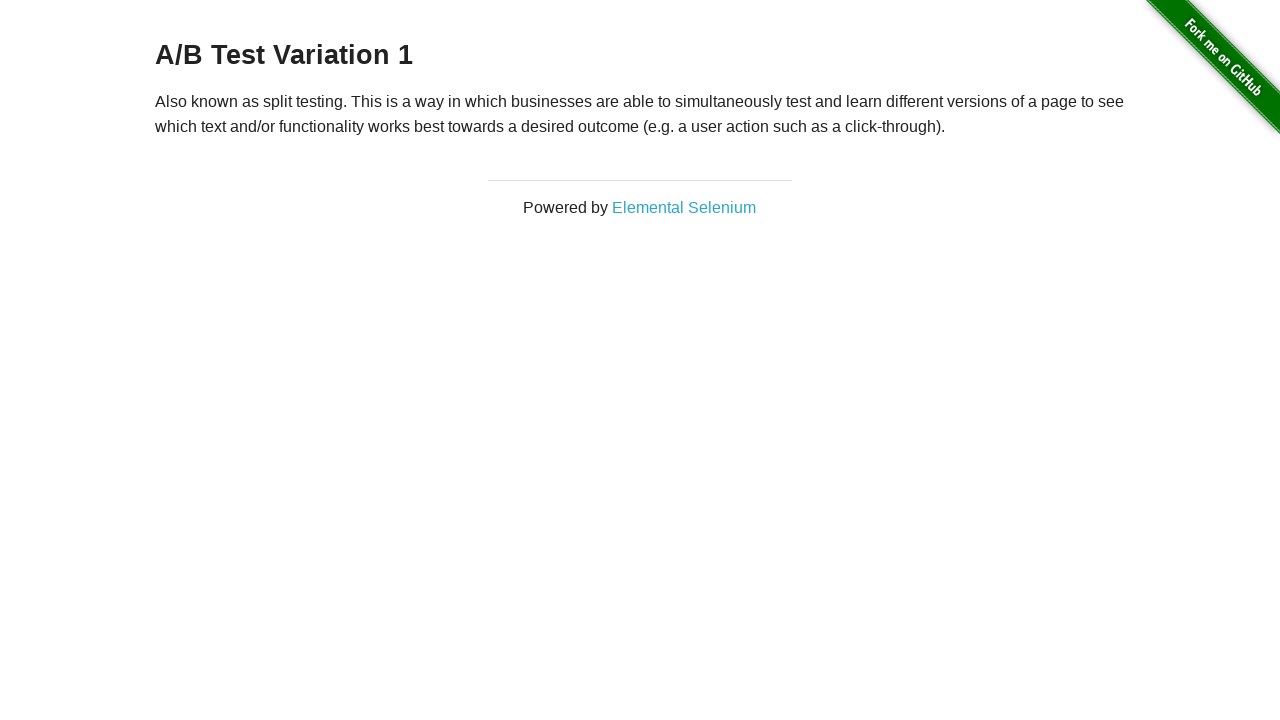

Added optimizelyOptOut cookie to context
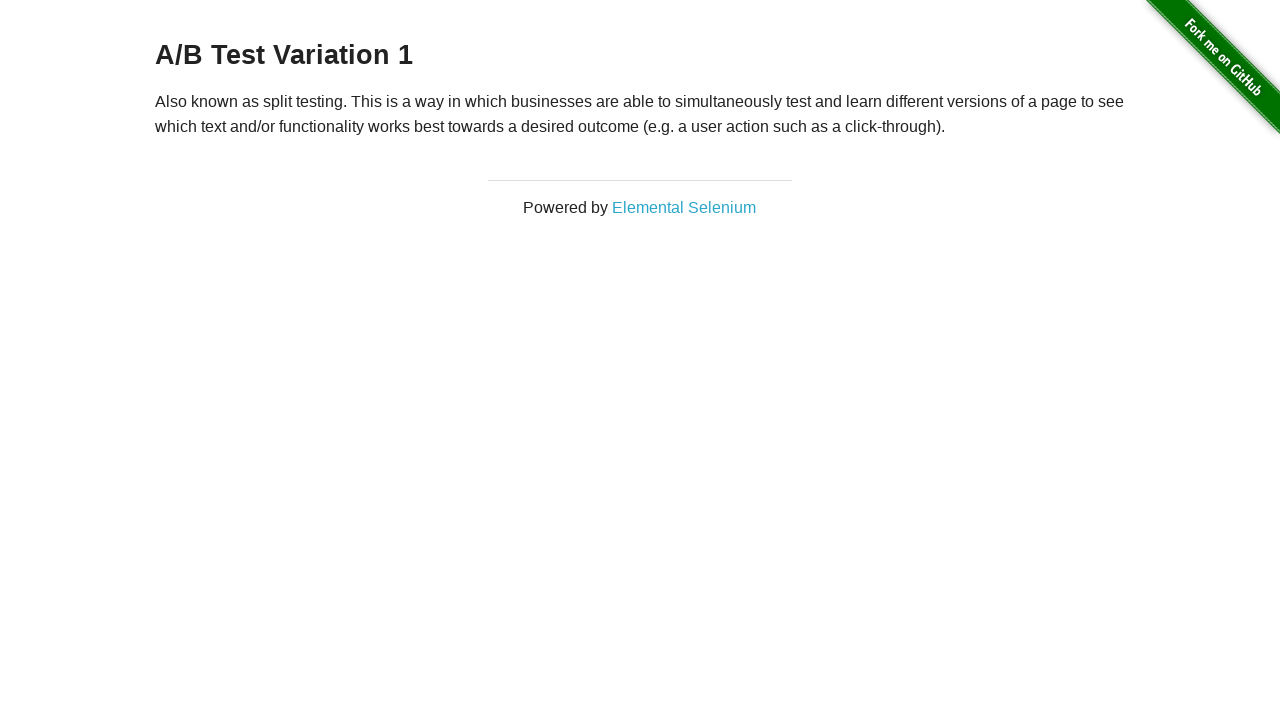

Reloaded page after adding opt-out cookie
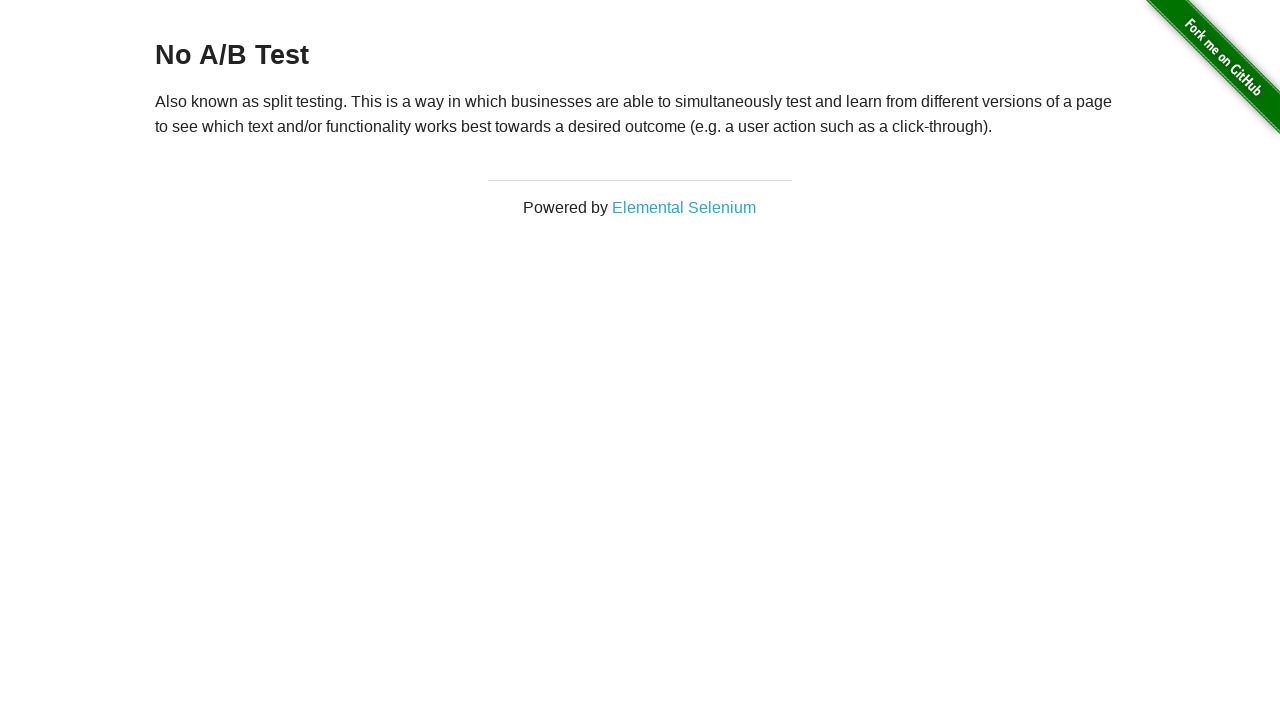

Waited for h3 heading to be present after reload
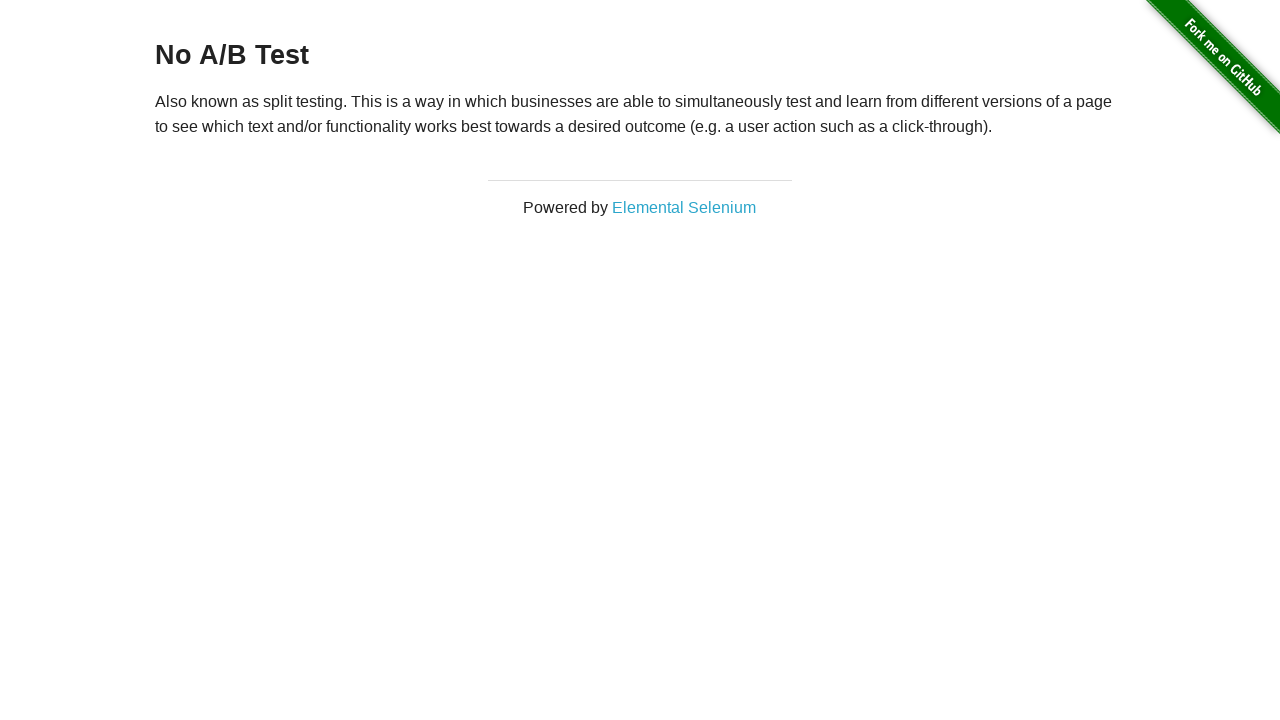

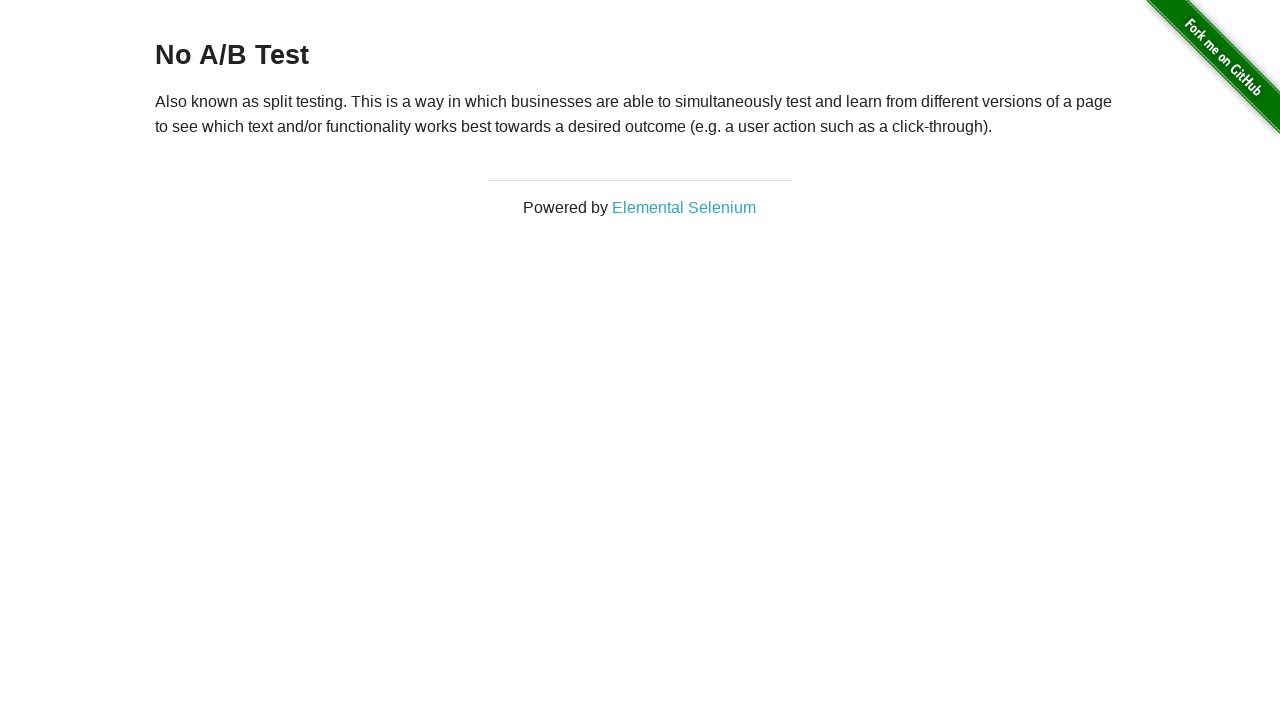